Tests page scrolling functionality by scrolling horizontally to the right and then vertically down on a dashboard page

Starting URL: https://dashboards.handmadeinteractive.com/jasonlove/

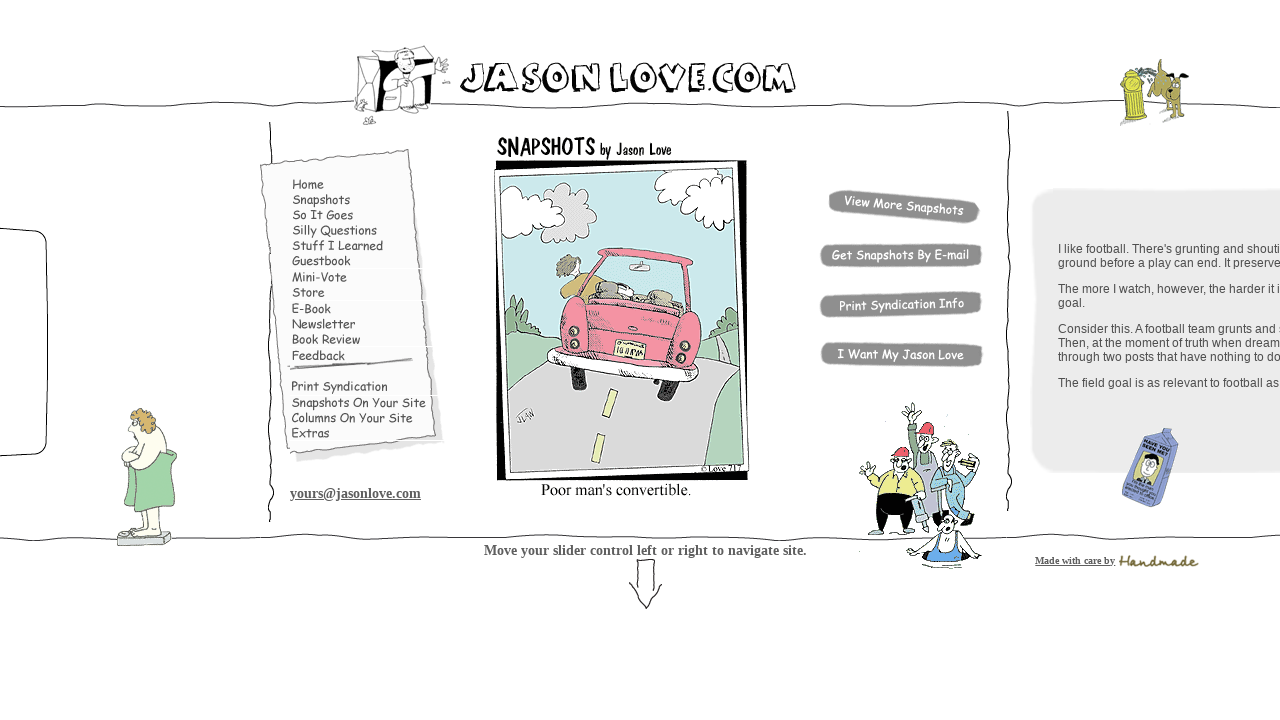

Scrolled horizontally to the right by 1000 pixels
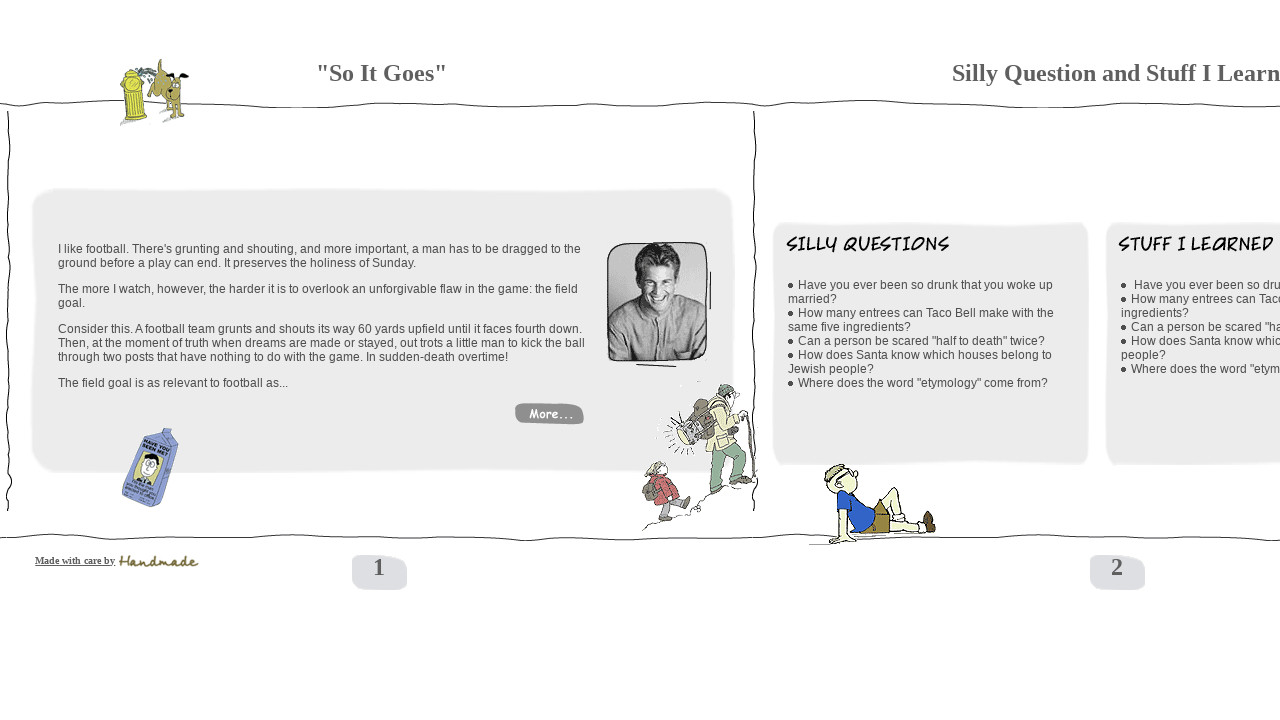

Waited 2 seconds
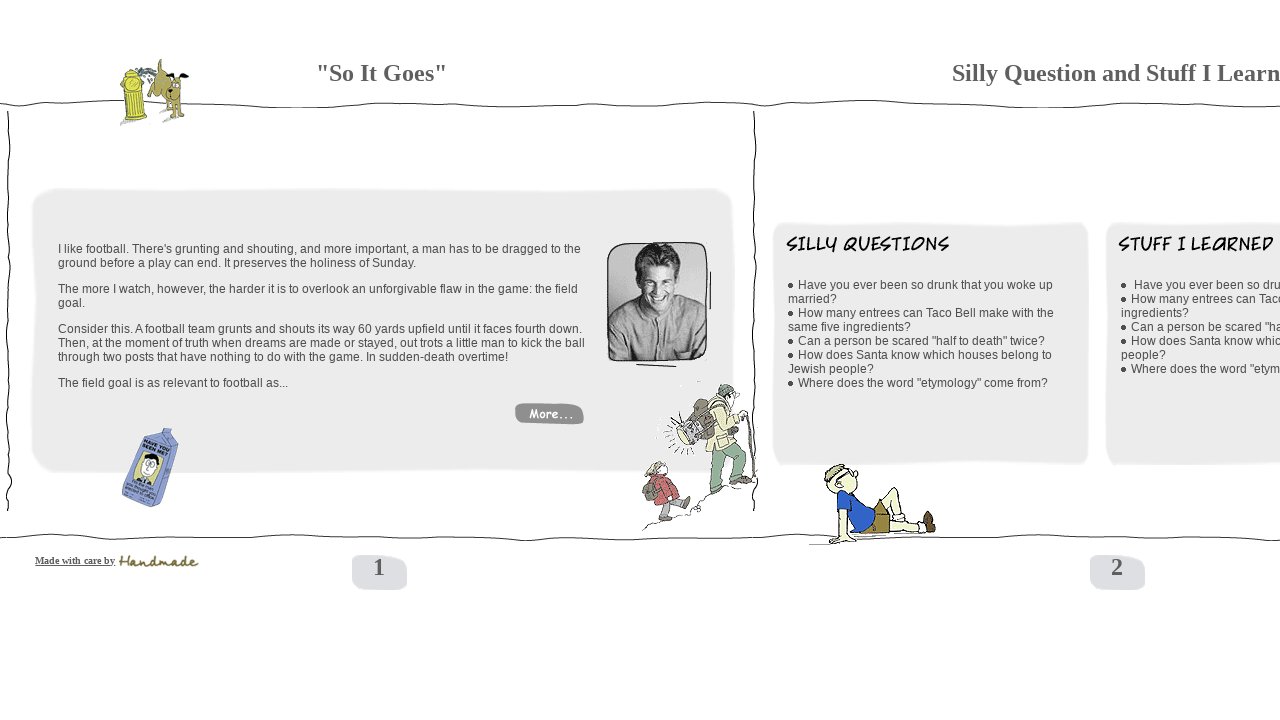

Scrolled vertically down by 5000 pixels
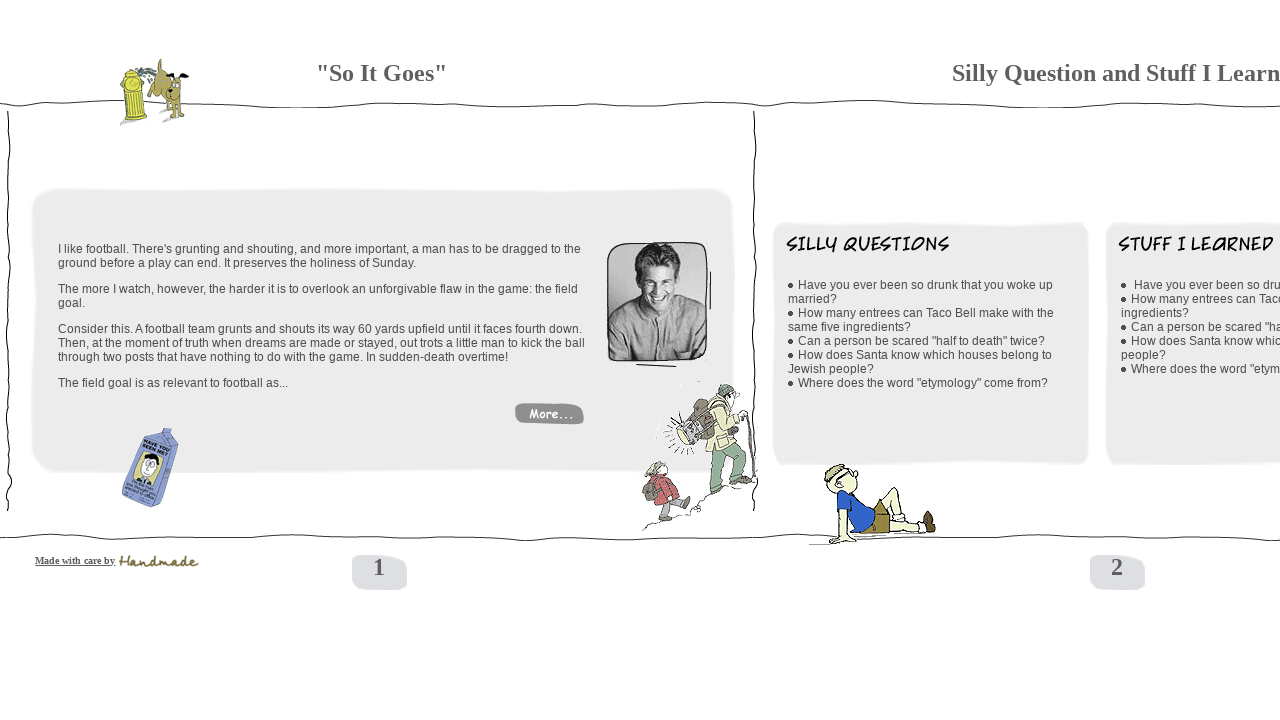

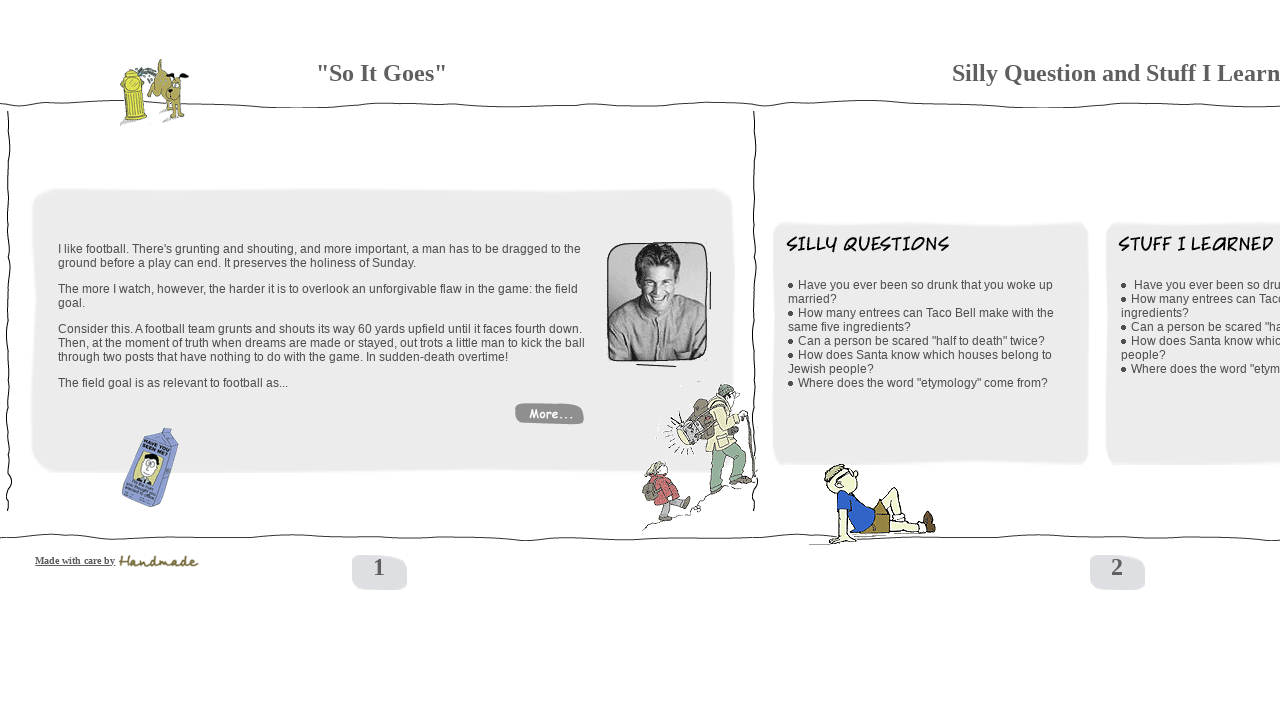